Tests a jQuery ComboTree dropdown component by locating the multi-selection dropdown input box on the demo page

Starting URL: https://www.jqueryscript.net/demo/Drop-Down-Combo-Tree/

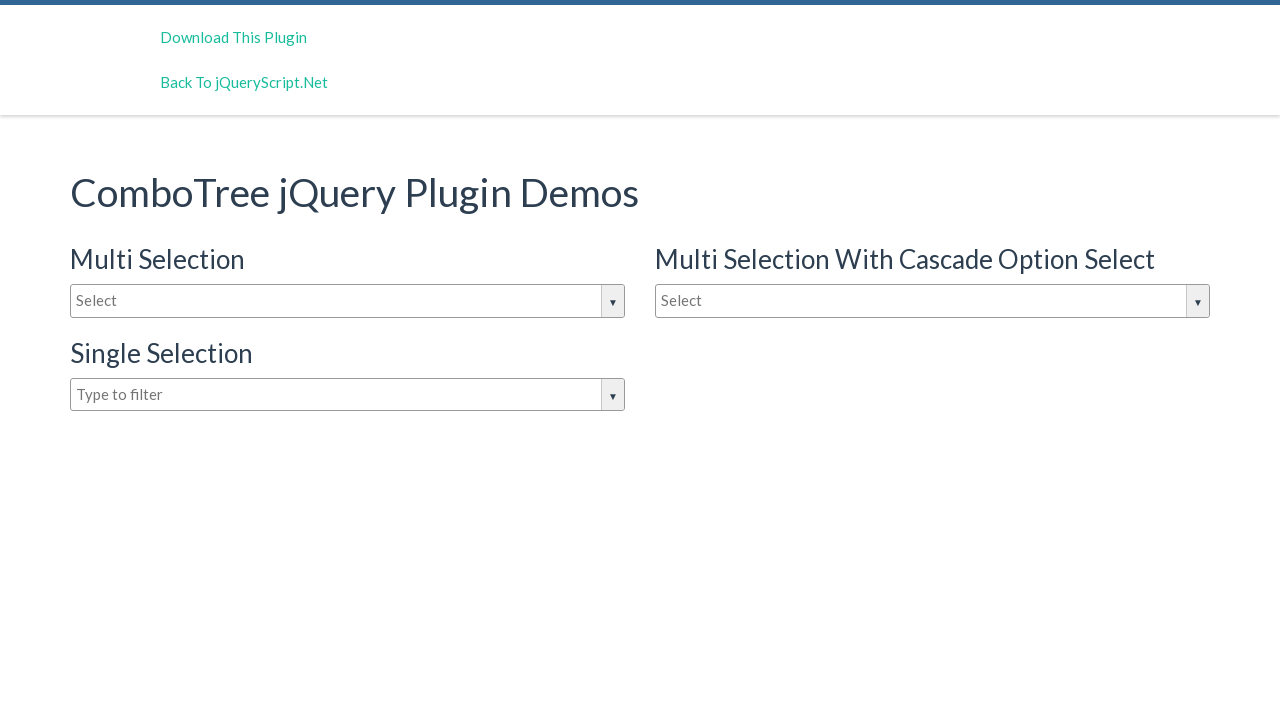

Waited for multi-selection dropdown input box to be present
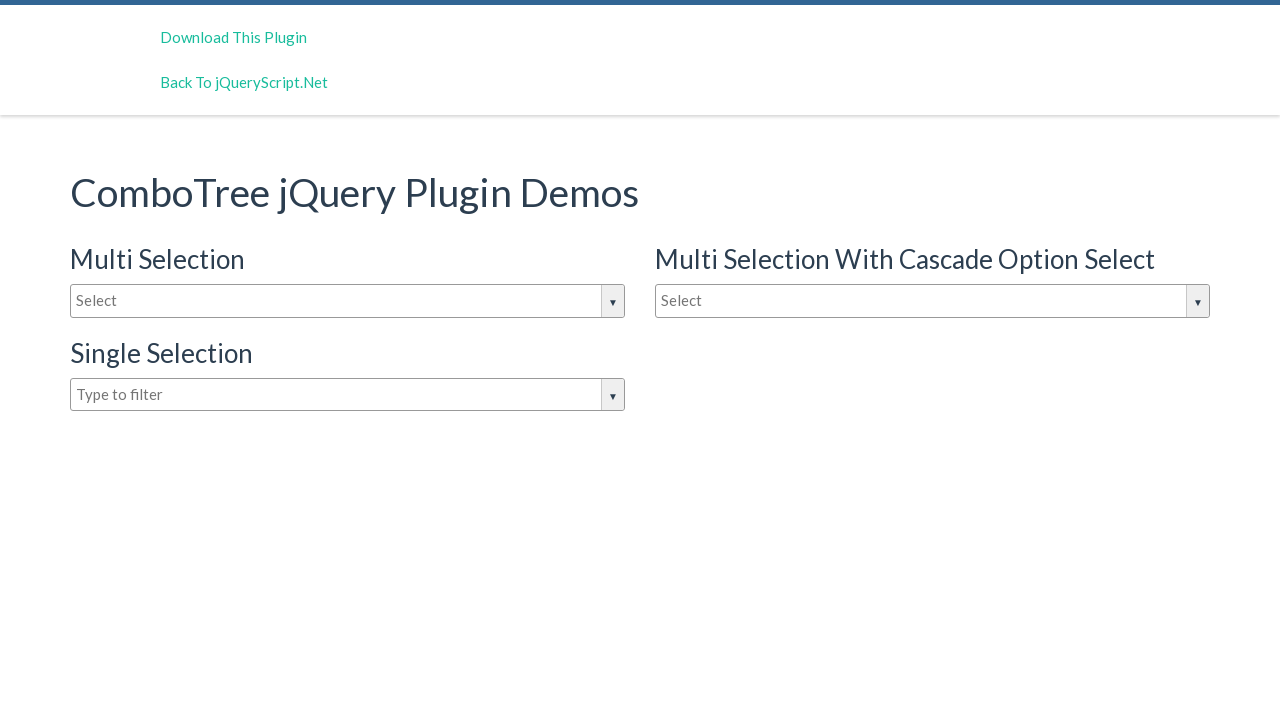

Clicked on the dropdown input box to open it at (348, 301) on #justAnInputBox
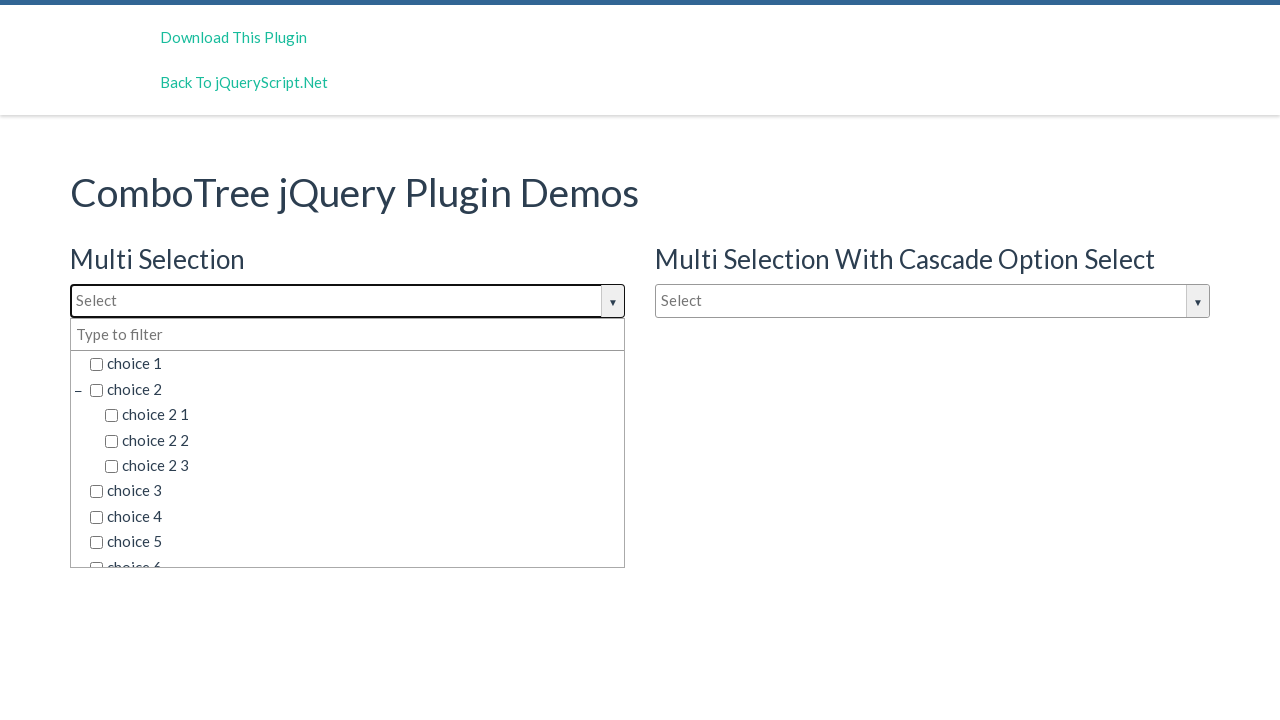

Waited for dropdown options container to appear
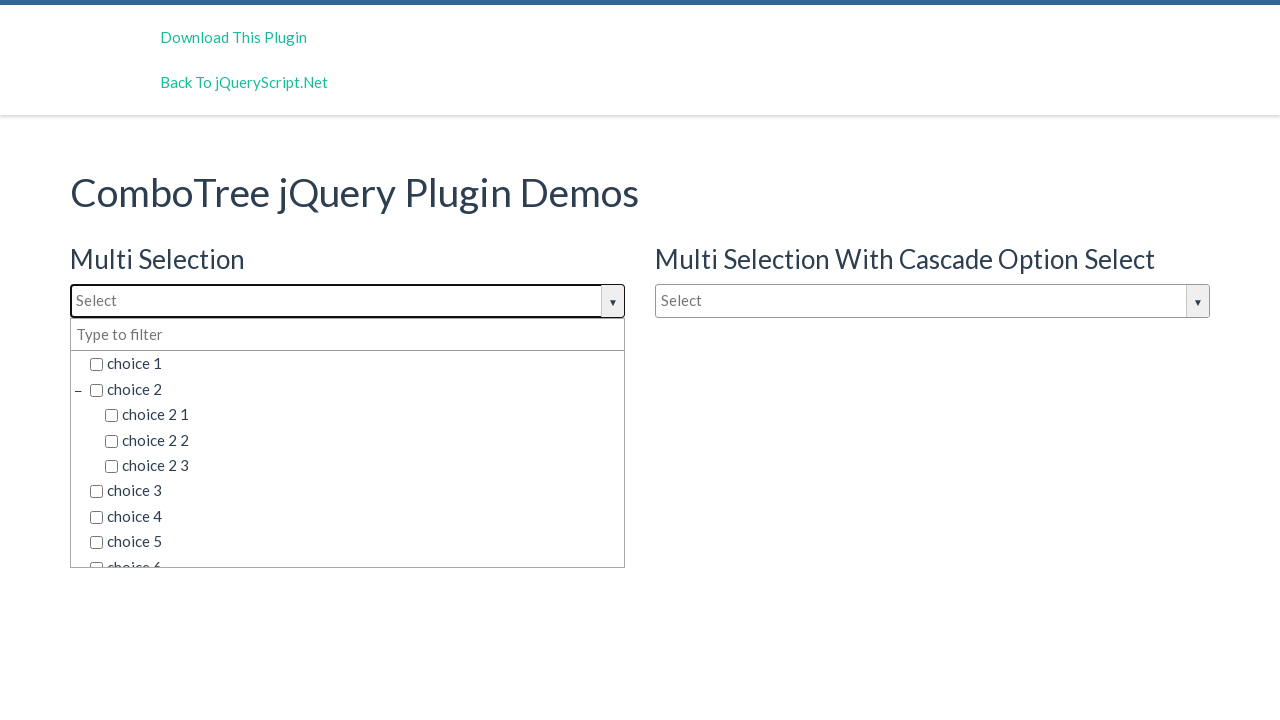

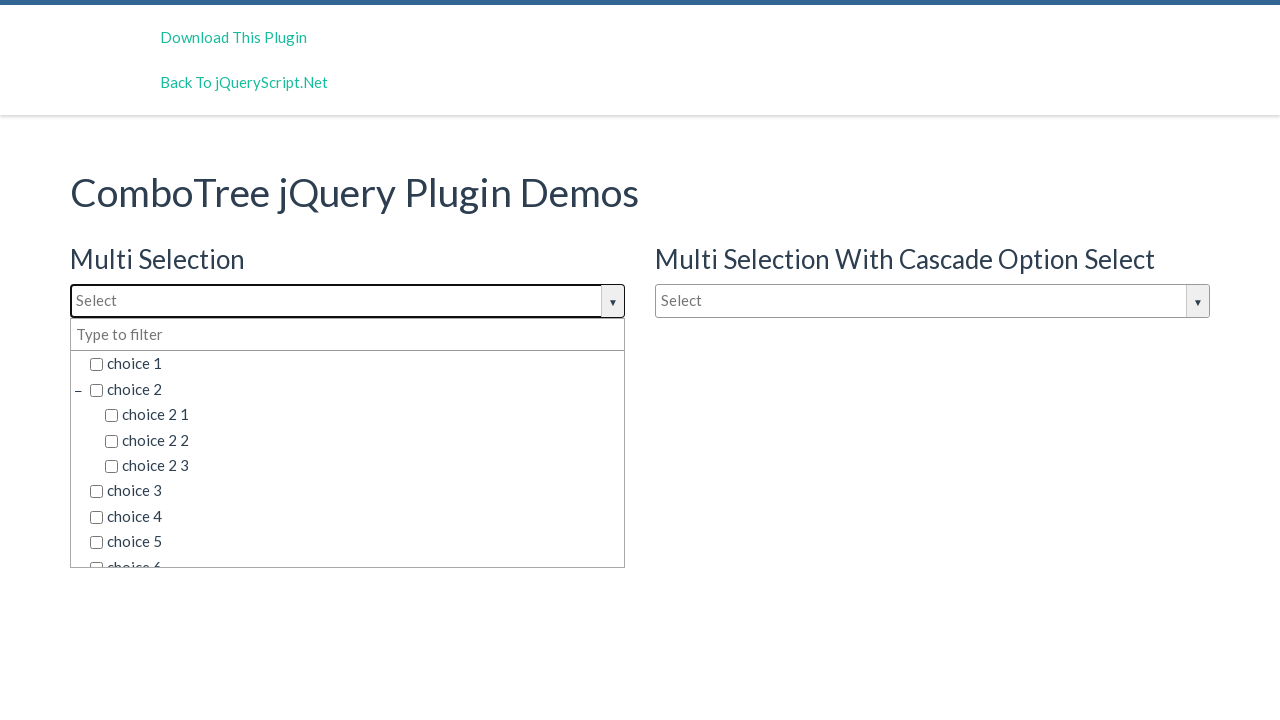